Tests drag and drop functionality by dragging an element into a droppable area and verifying the drop was successful

Starting URL: https://jqueryui.com/droppable/

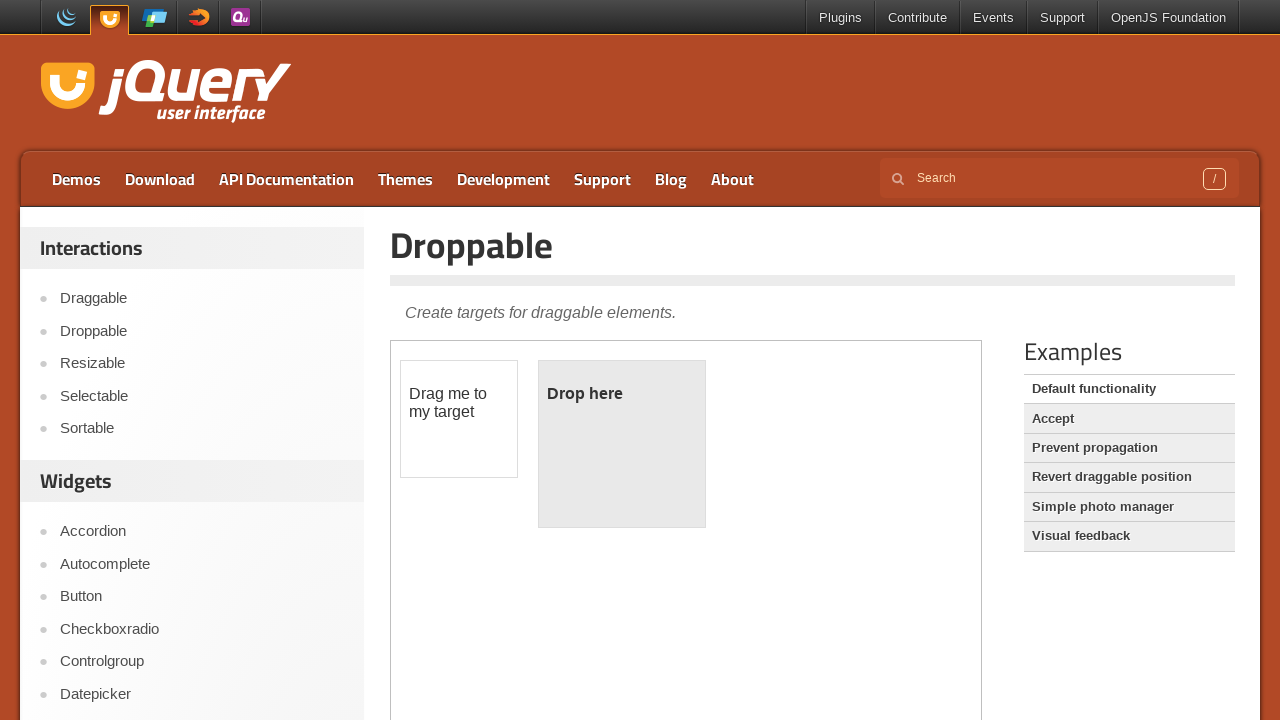

Located the iframe containing the drag and drop demo
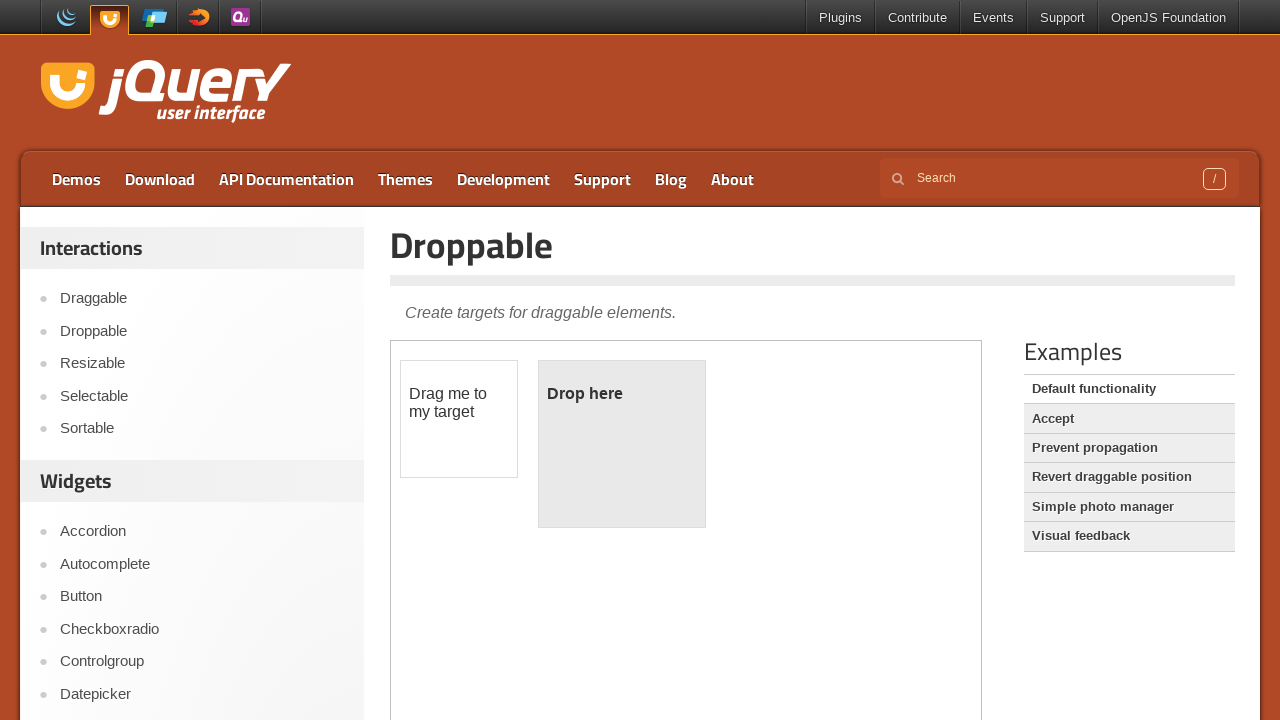

Located the draggable source element
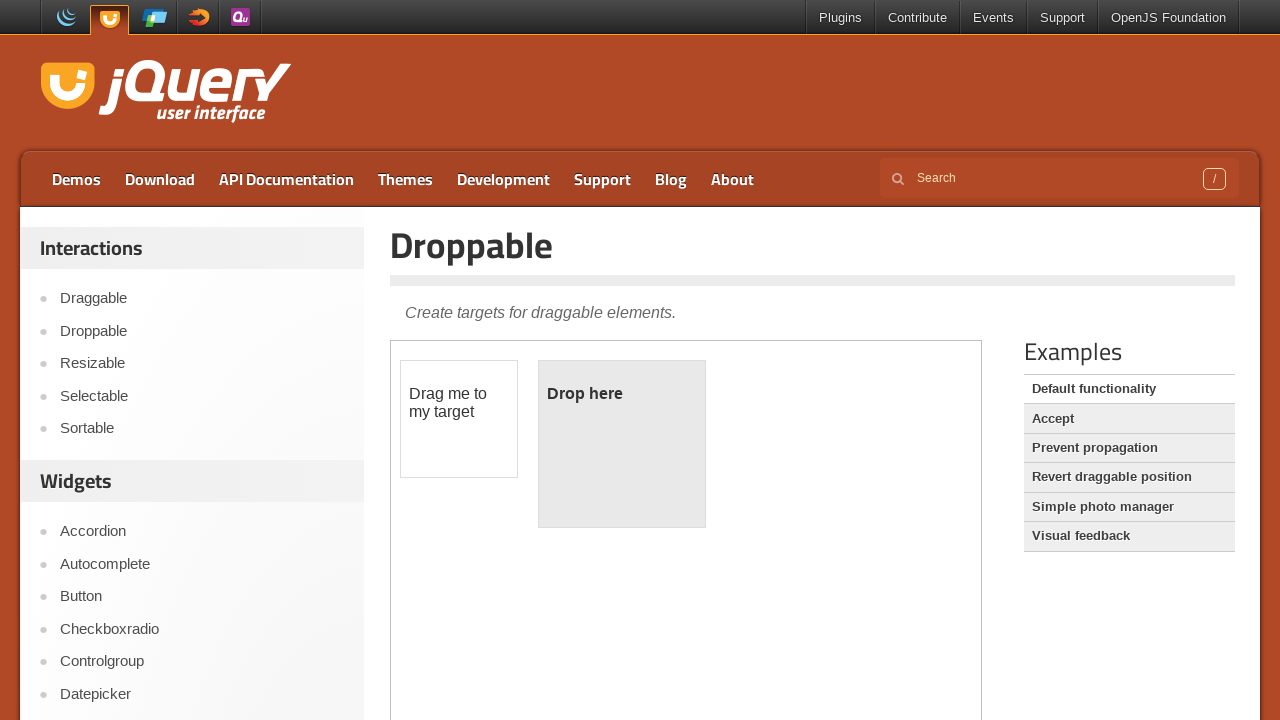

Located the droppable destination element
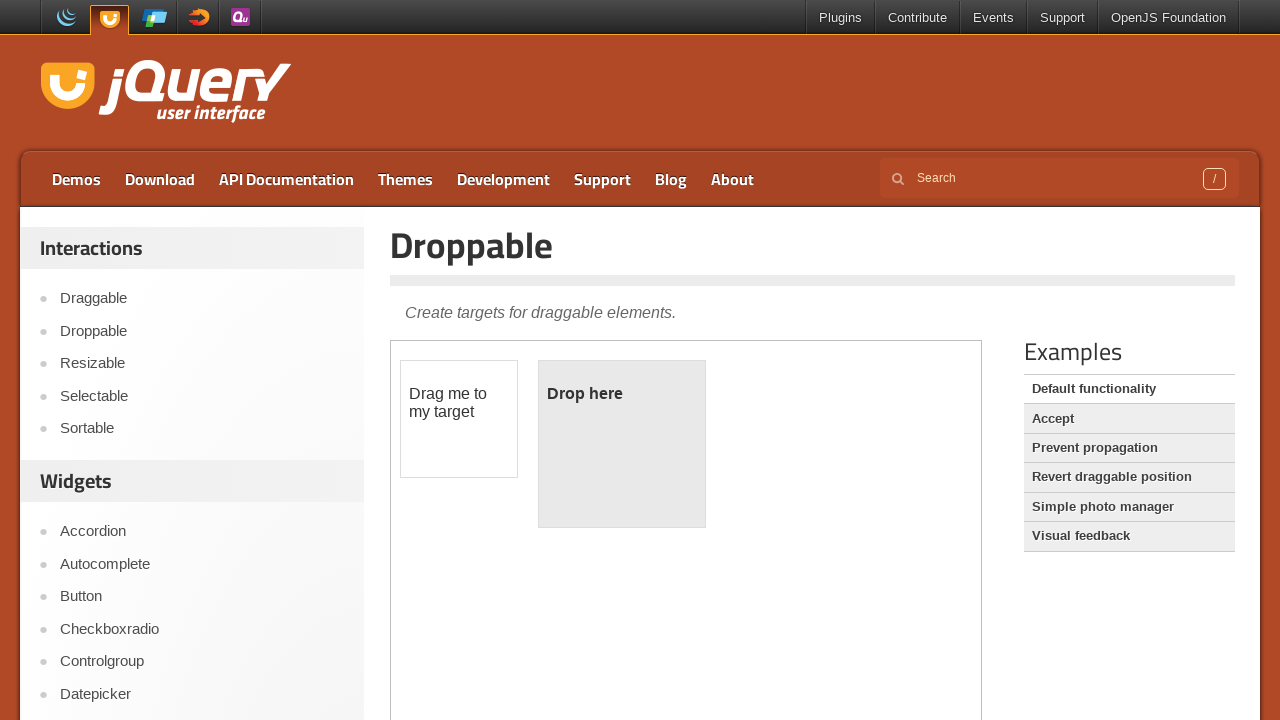

Dragged the source element into the droppable area at (622, 444)
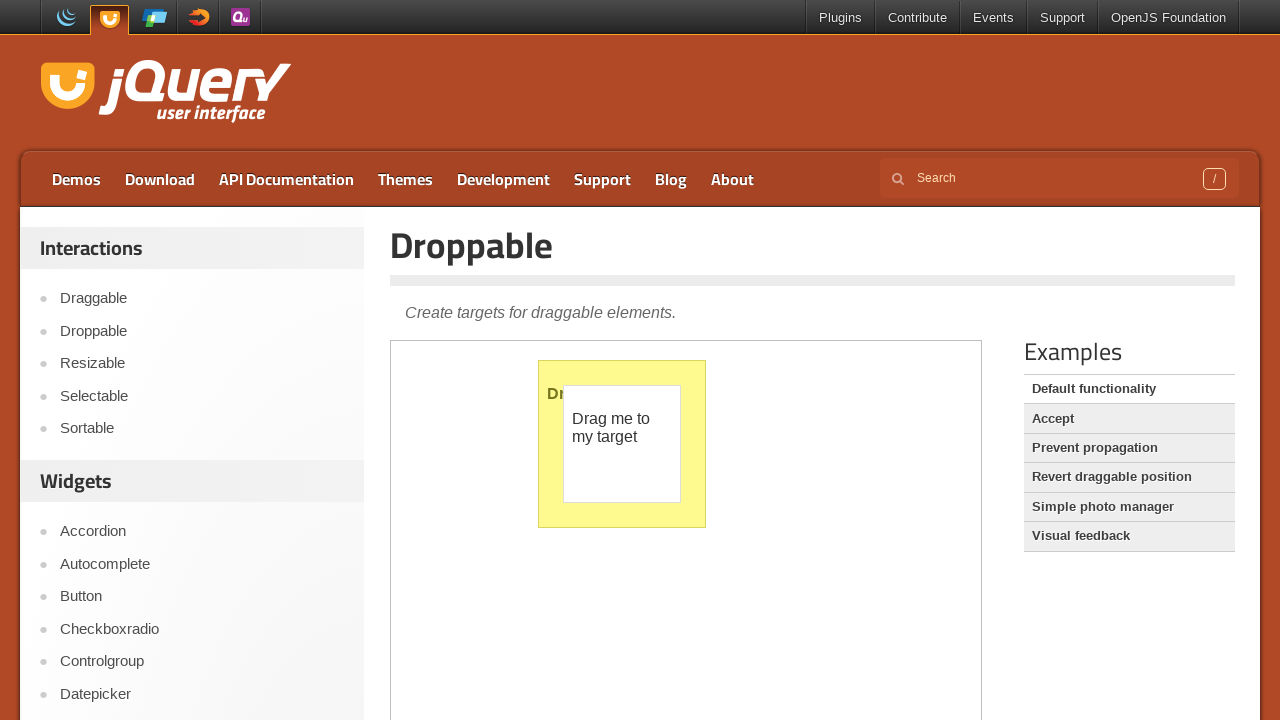

Retrieved dropped text: 'Dropped!'
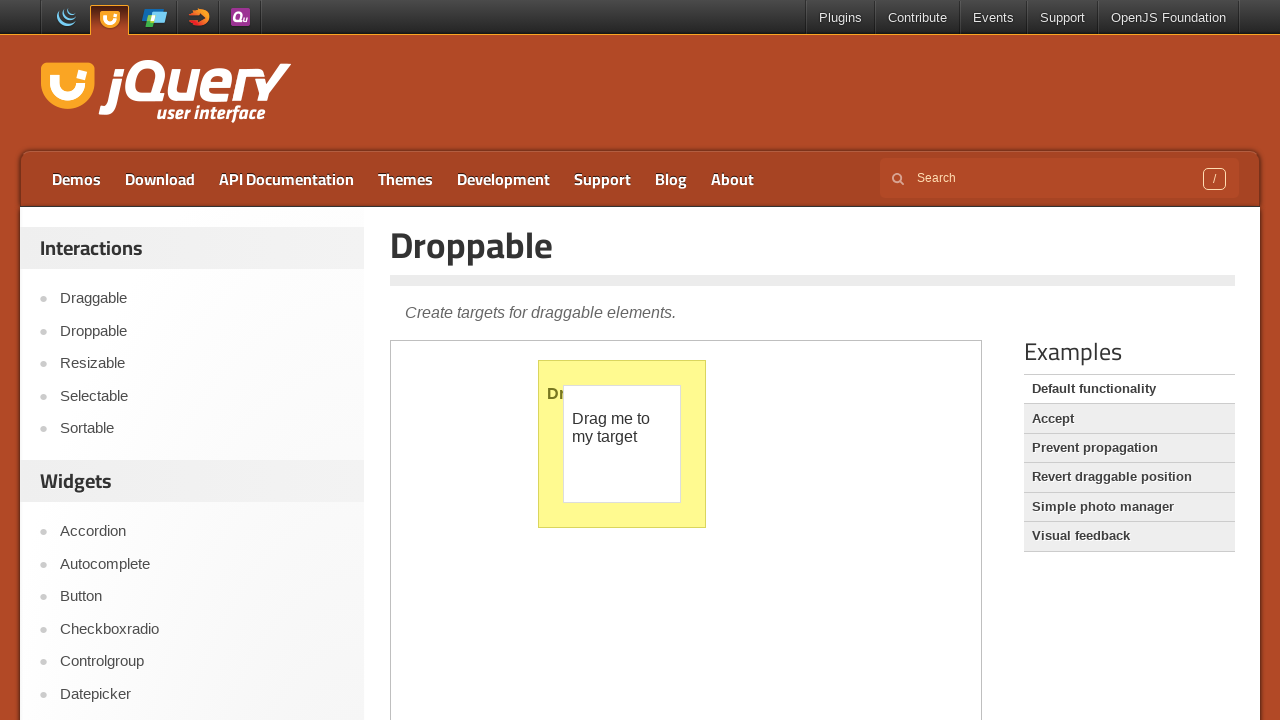

Retrieved background color after drop: 'rgb(255, 250, 144) none repeat scroll 50% 0% / auto padding-box border-box'
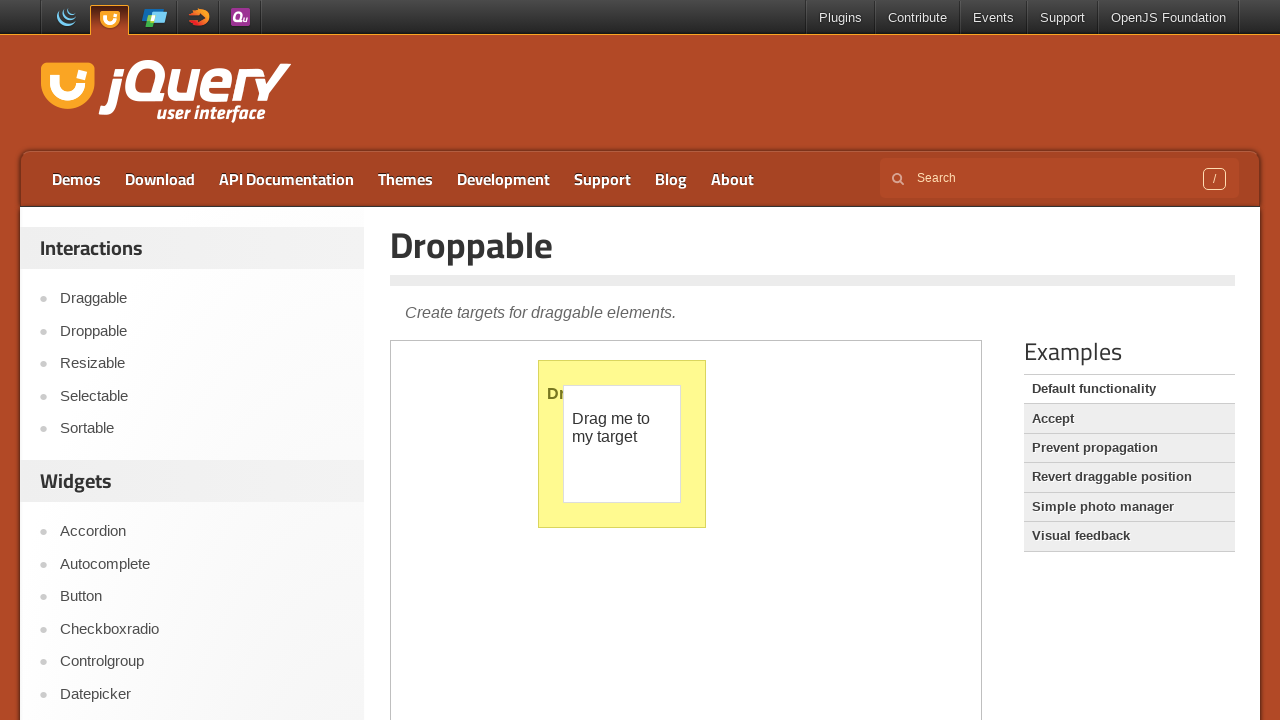

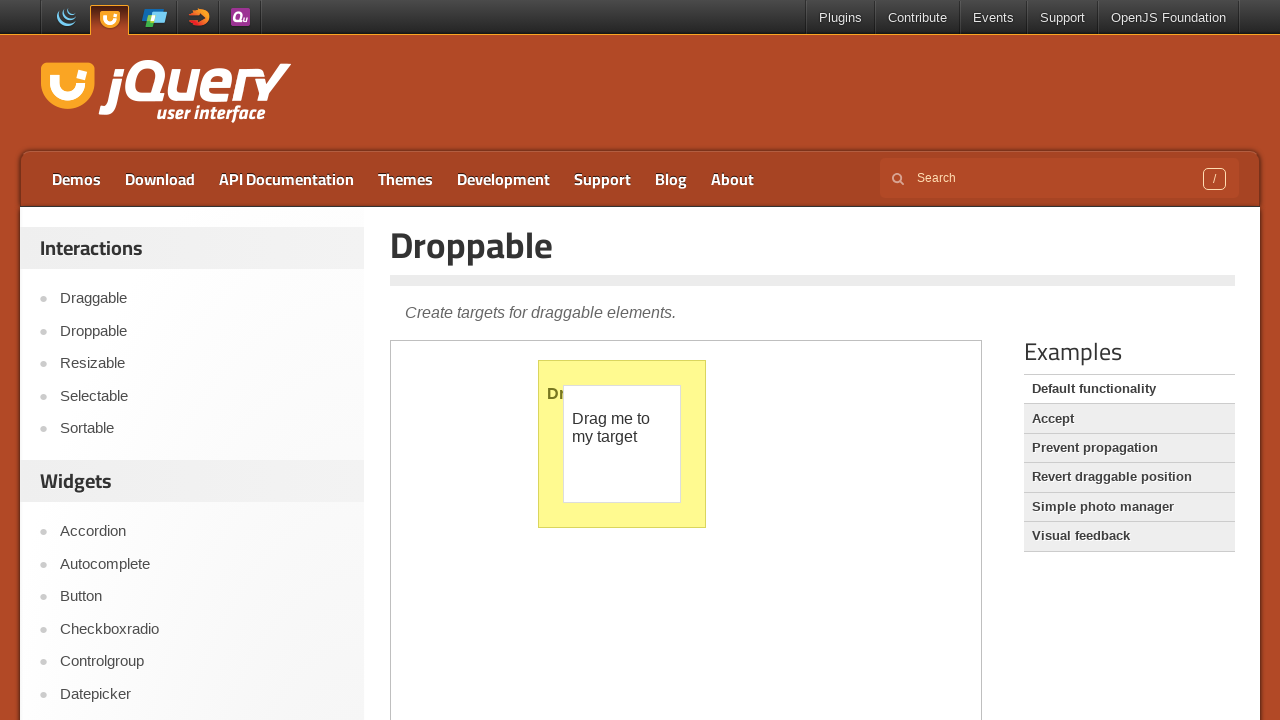